Tests the add/remove elements functionality by clicking the "Add Element" button twice to create two delete buttons, then clicking one delete button to remove it, and verifying only one remains.

Starting URL: http://the-internet.herokuapp.com/add_remove_elements/

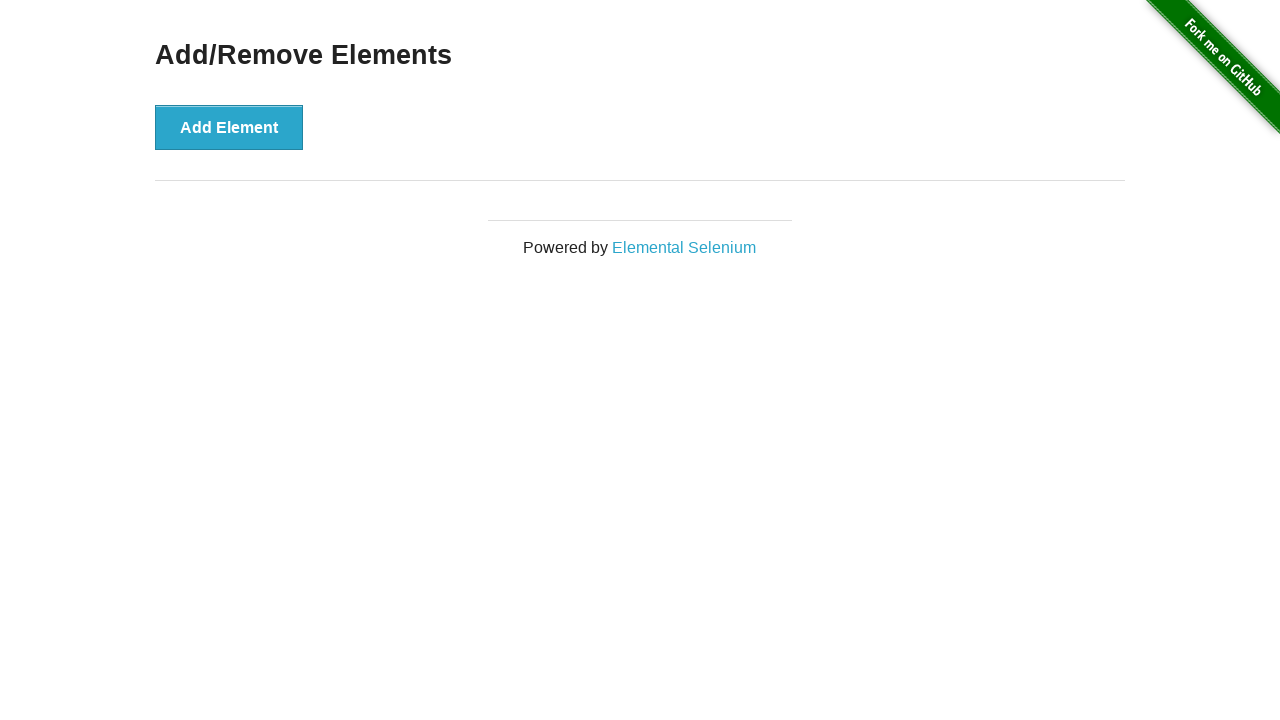

Navigated to add/remove elements page
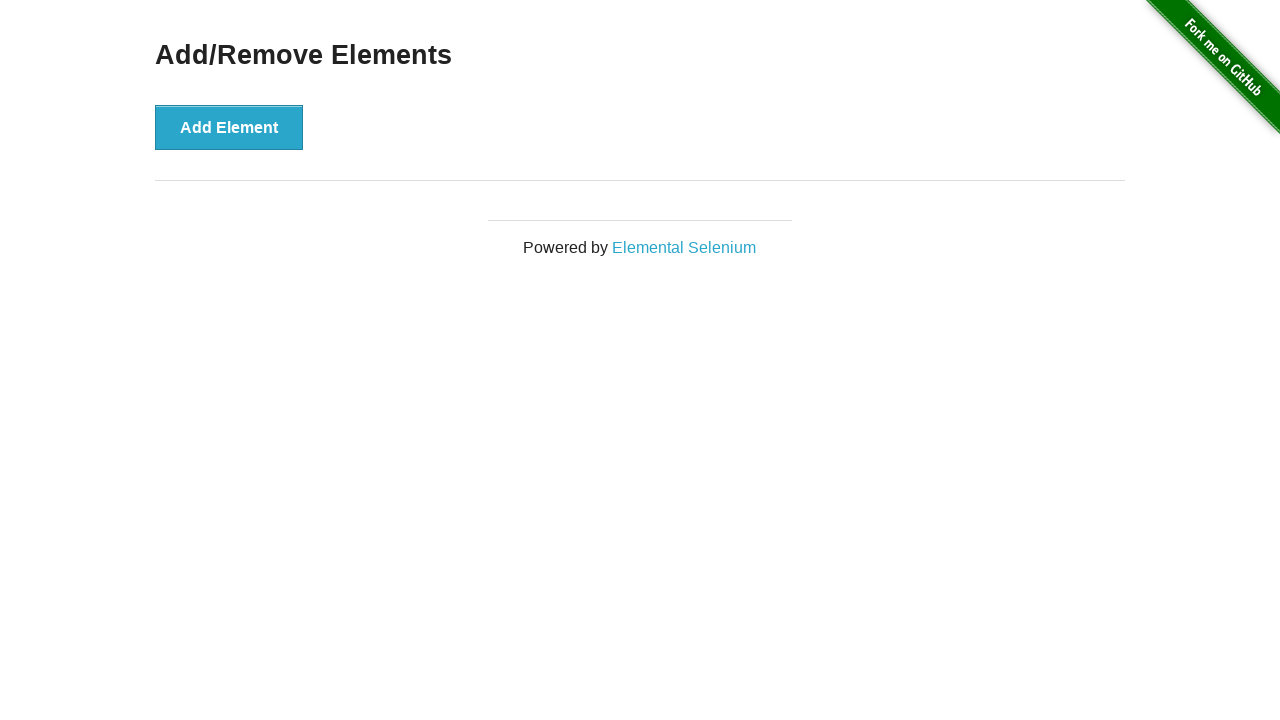

Clicked 'Add Element' button first time at (229, 127) on xpath=//button[text()='Add Element']
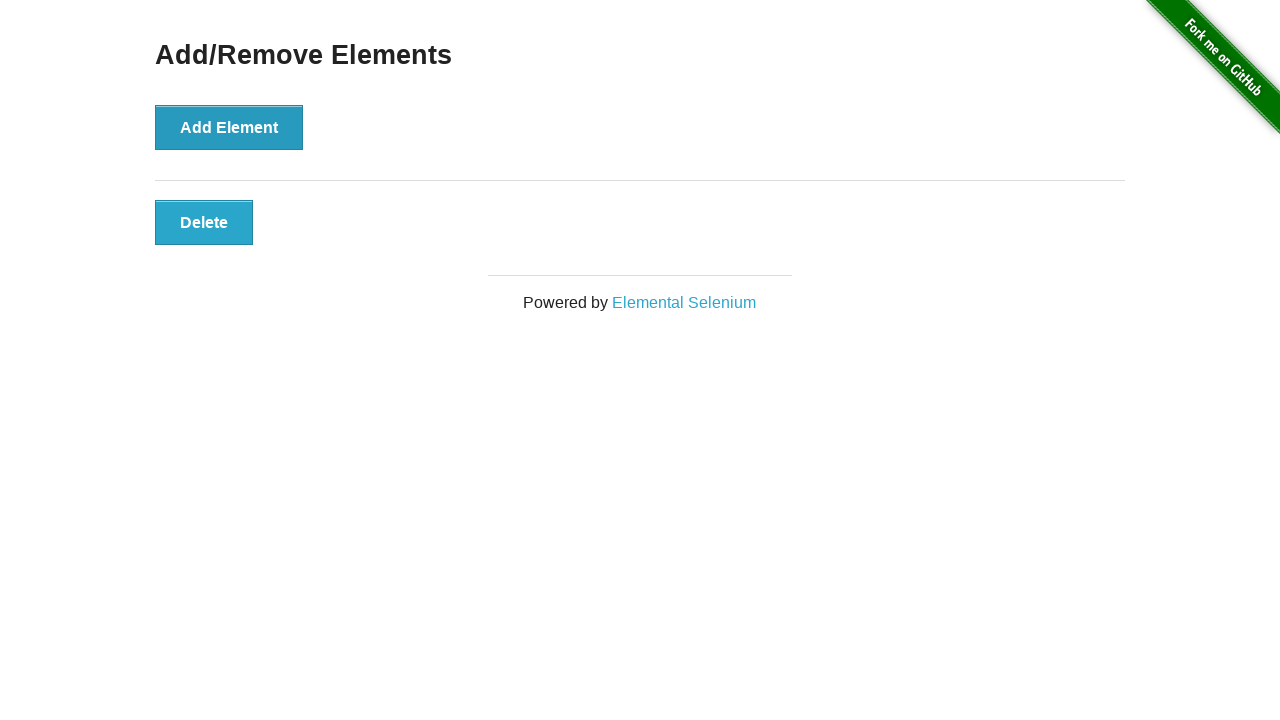

Clicked 'Add Element' button second time at (229, 127) on xpath=//button[text()='Add Element']
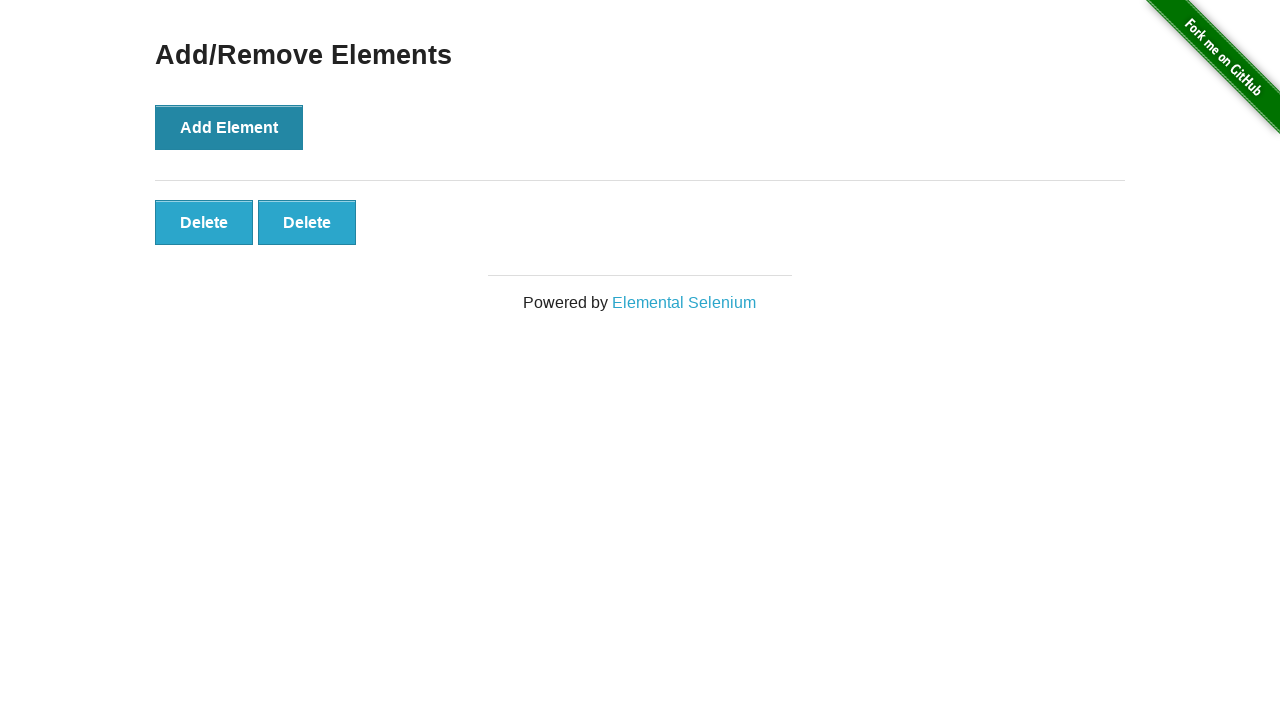

Clicked one delete button to remove it at (204, 222) on .added-manually
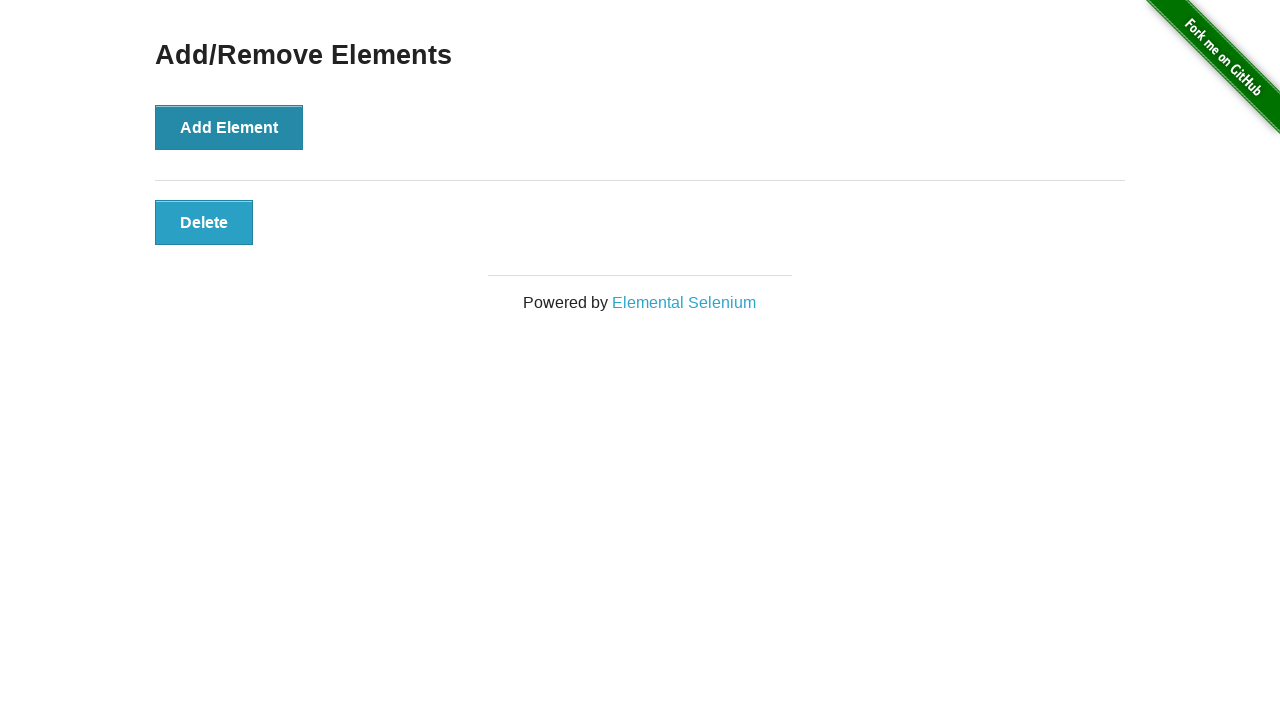

Waited for remaining delete button to be visible
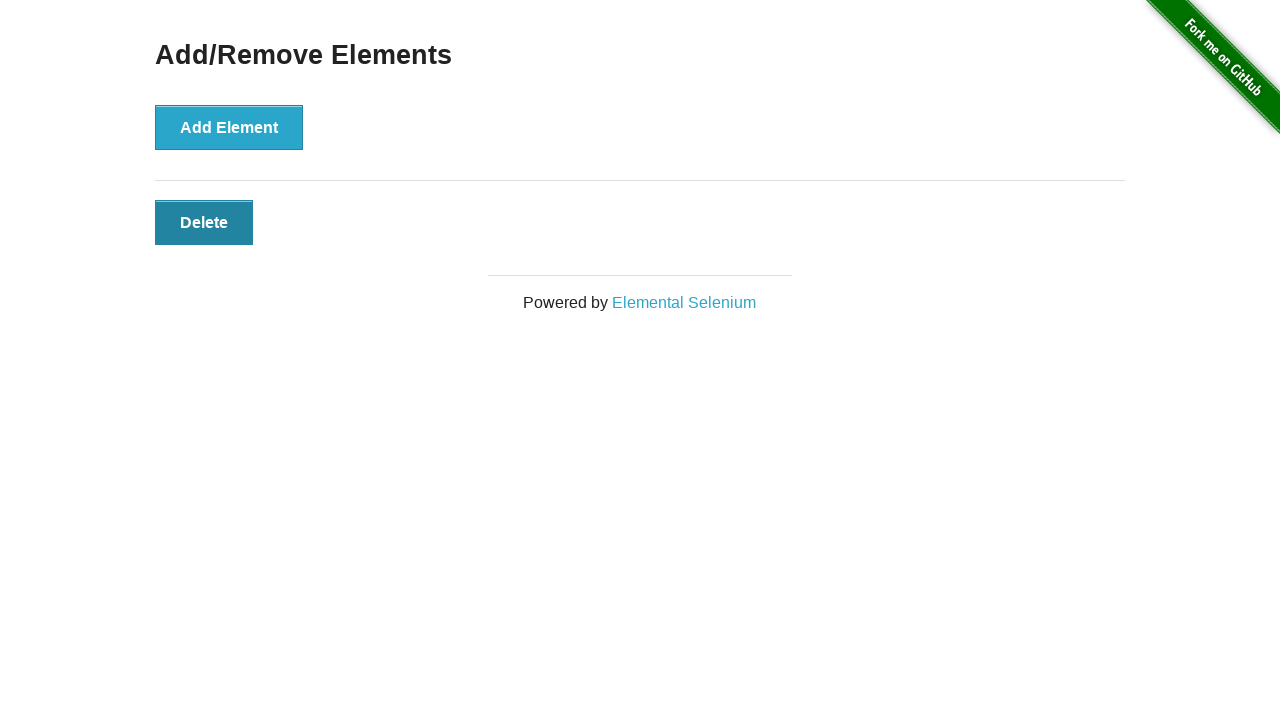

Counted remaining delete buttons: 1
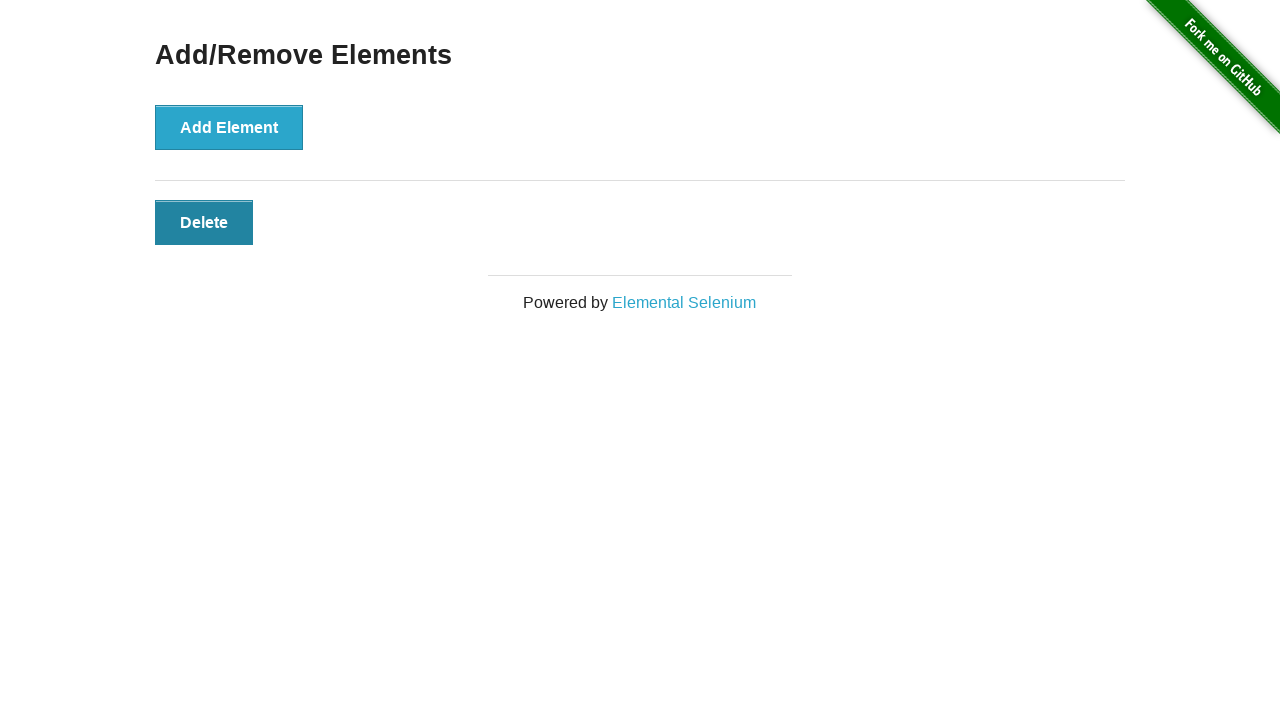

Verified that exactly one delete button remains
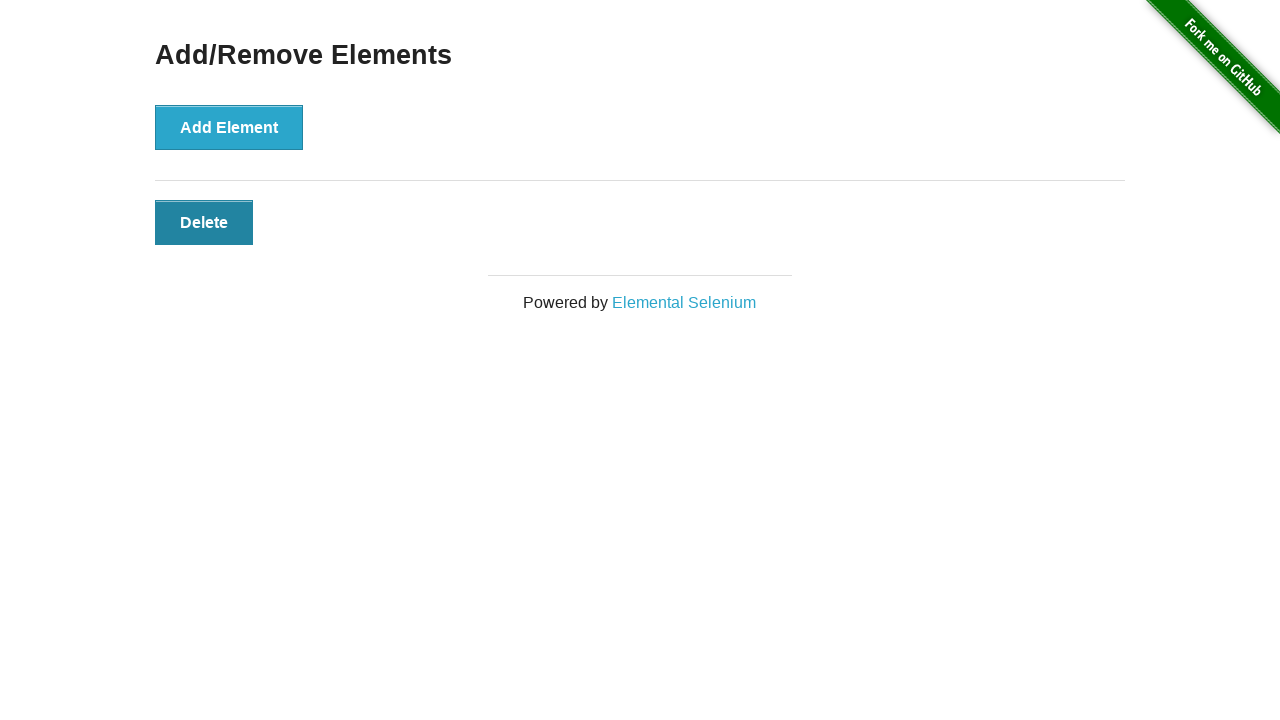

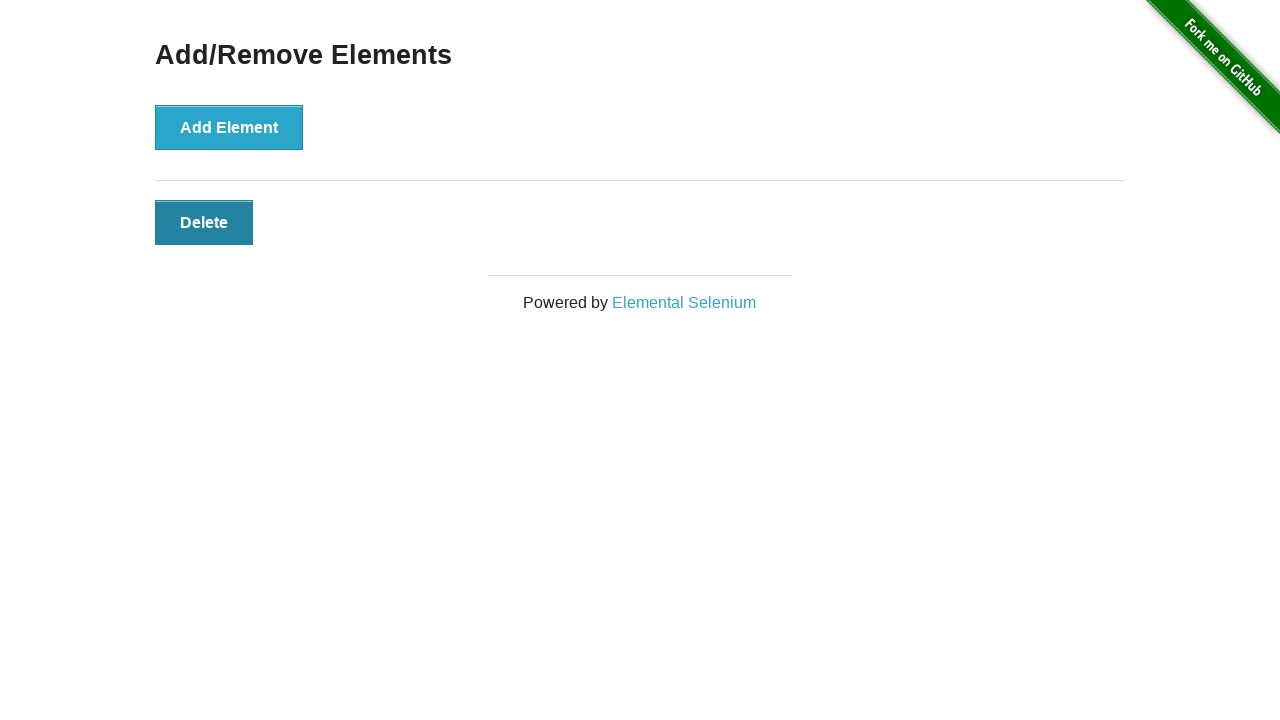